Tests the search functionality on Python.org by clicking the search field, entering a search term, submitting the search, and verifying results are displayed

Starting URL: https://www.python.org

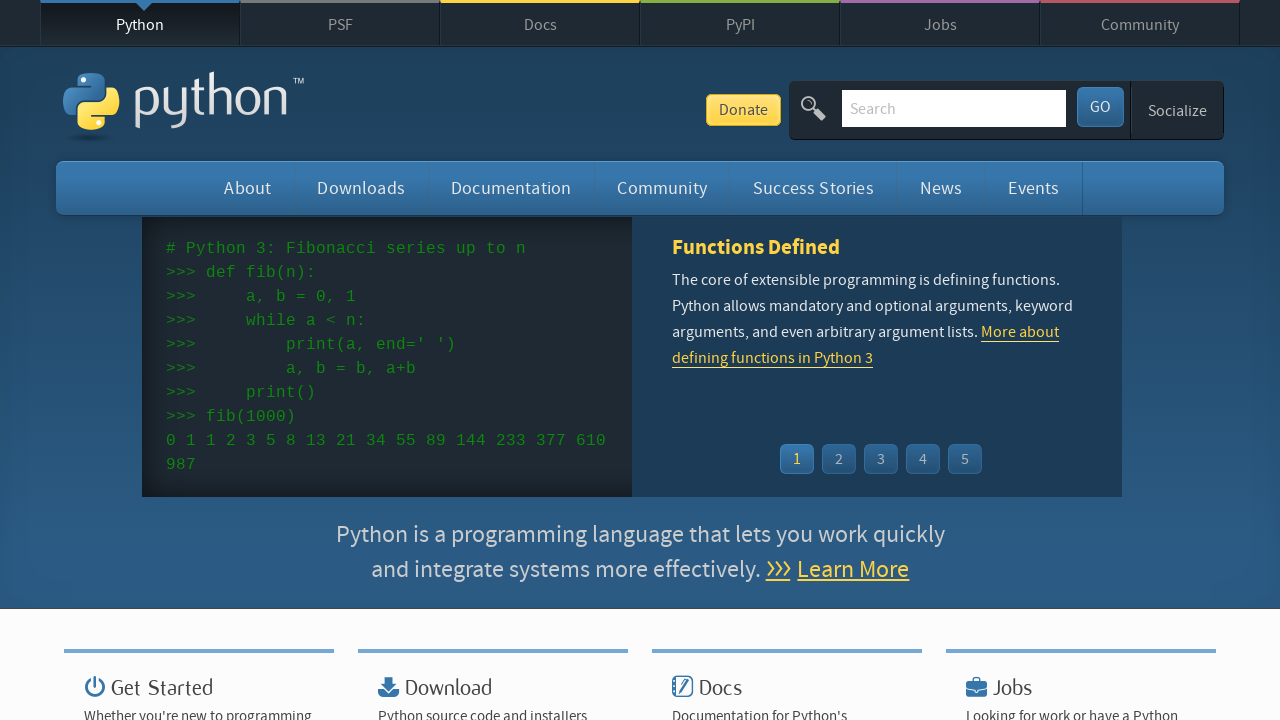

Clicked search field on Python.org at (954, 108) on #id-search-field
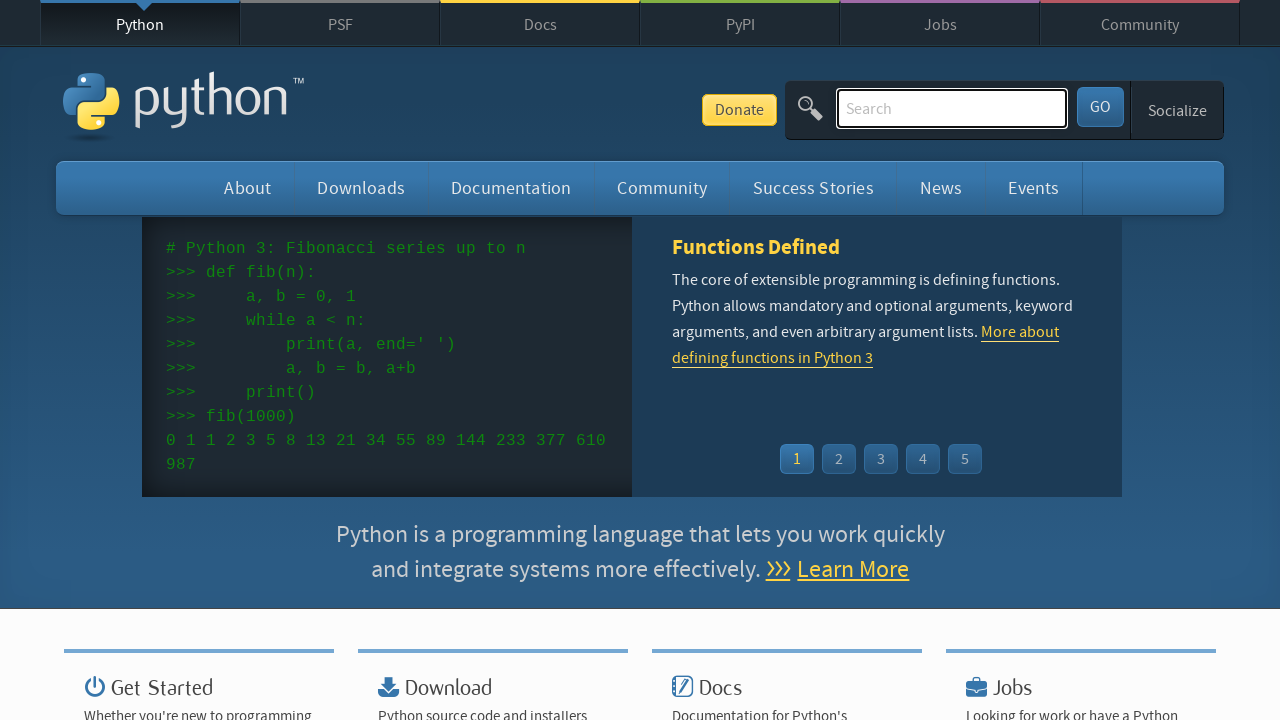

Entered search term 'tasting' in search field on #id-search-field
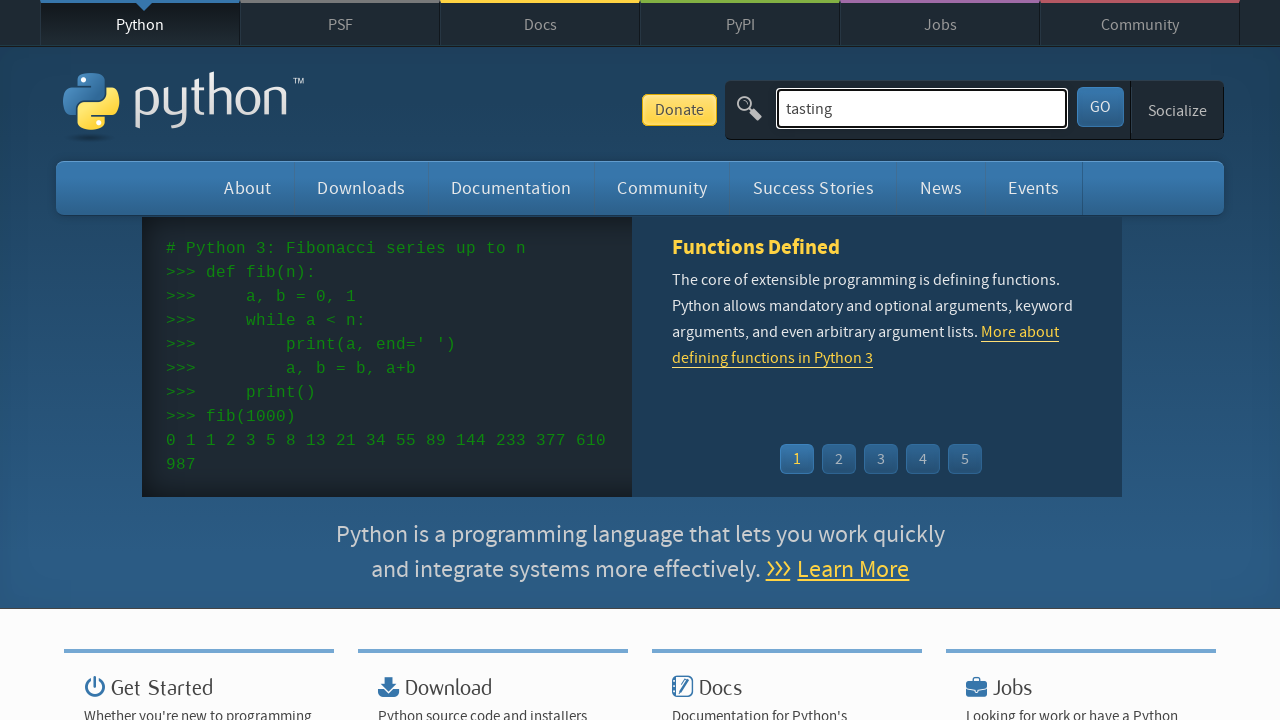

Clicked submit button to search at (1100, 107) on #submit
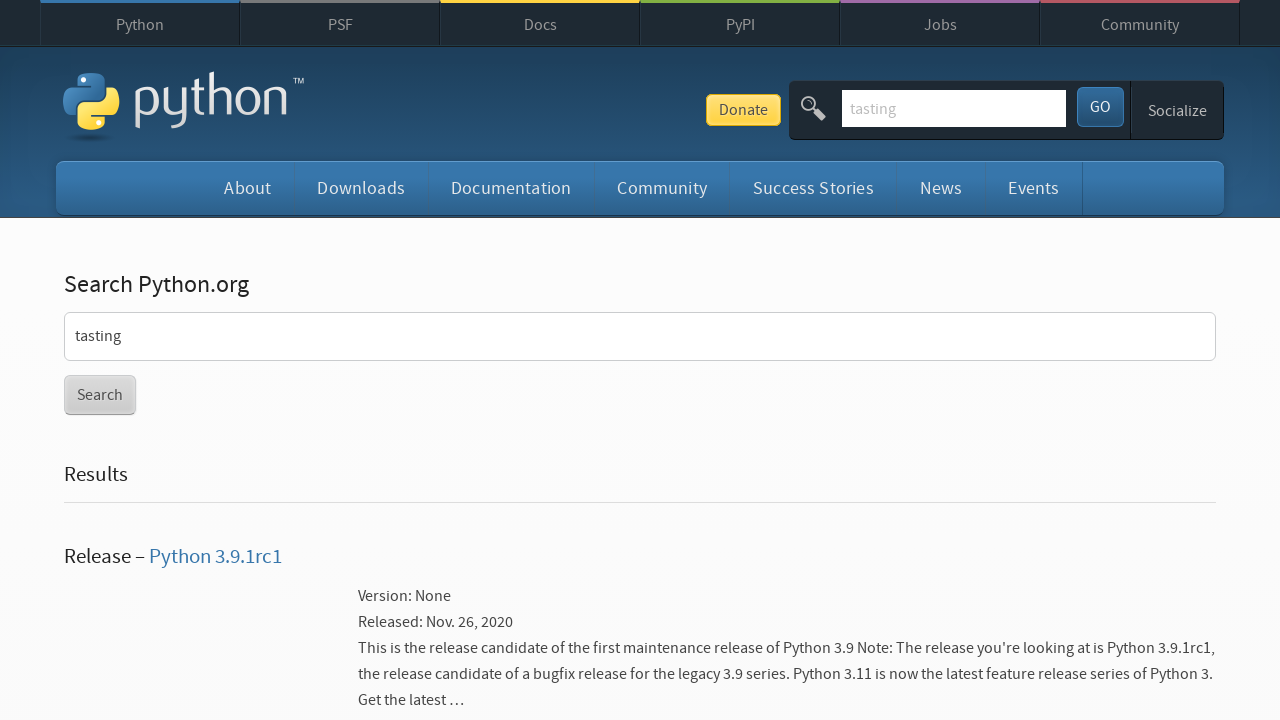

Search results loaded and verified
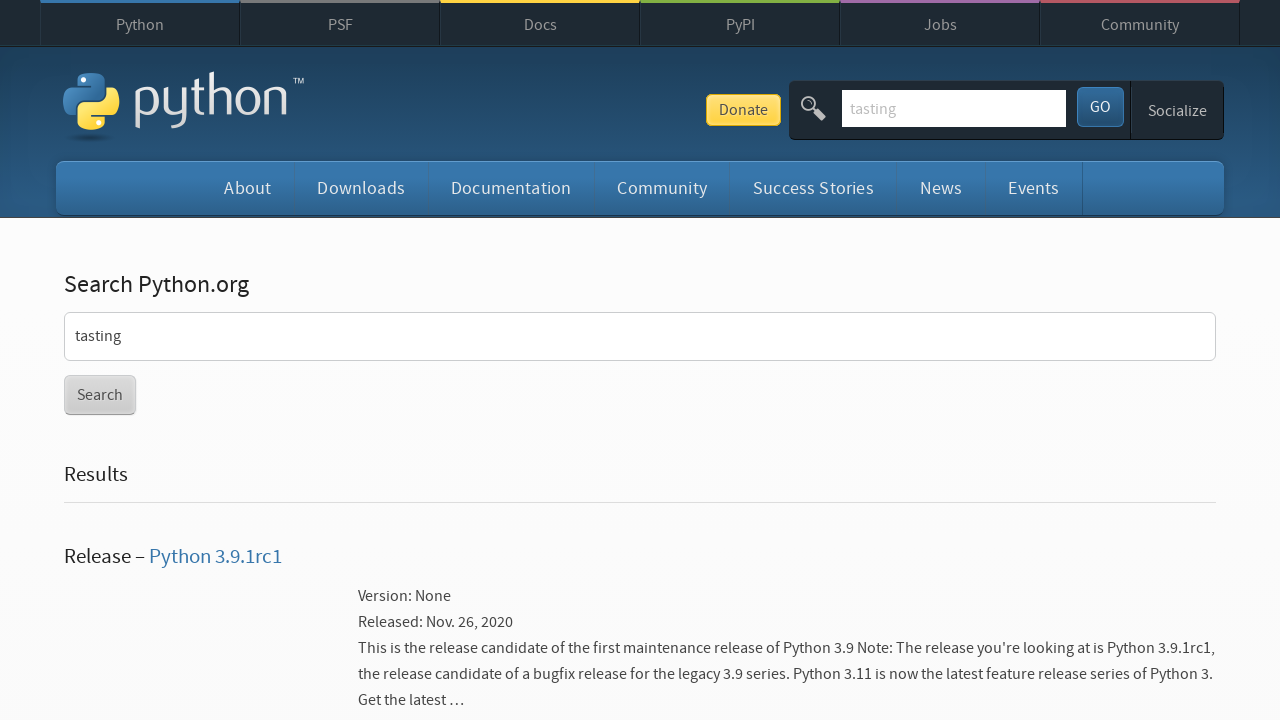

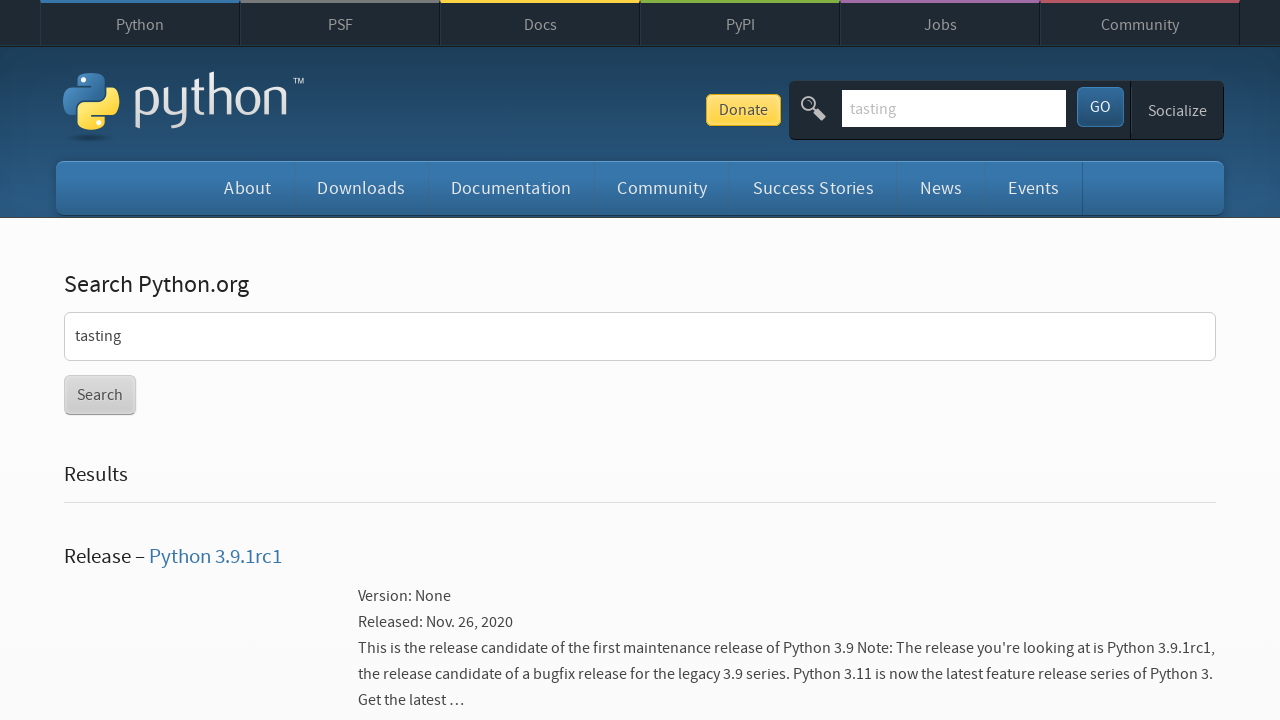